Tests clicking on a growing button and verifies that an event triggered message is displayed

Starting URL: https://testpages.herokuapp.com/styled/challenges/growing-clickable.html

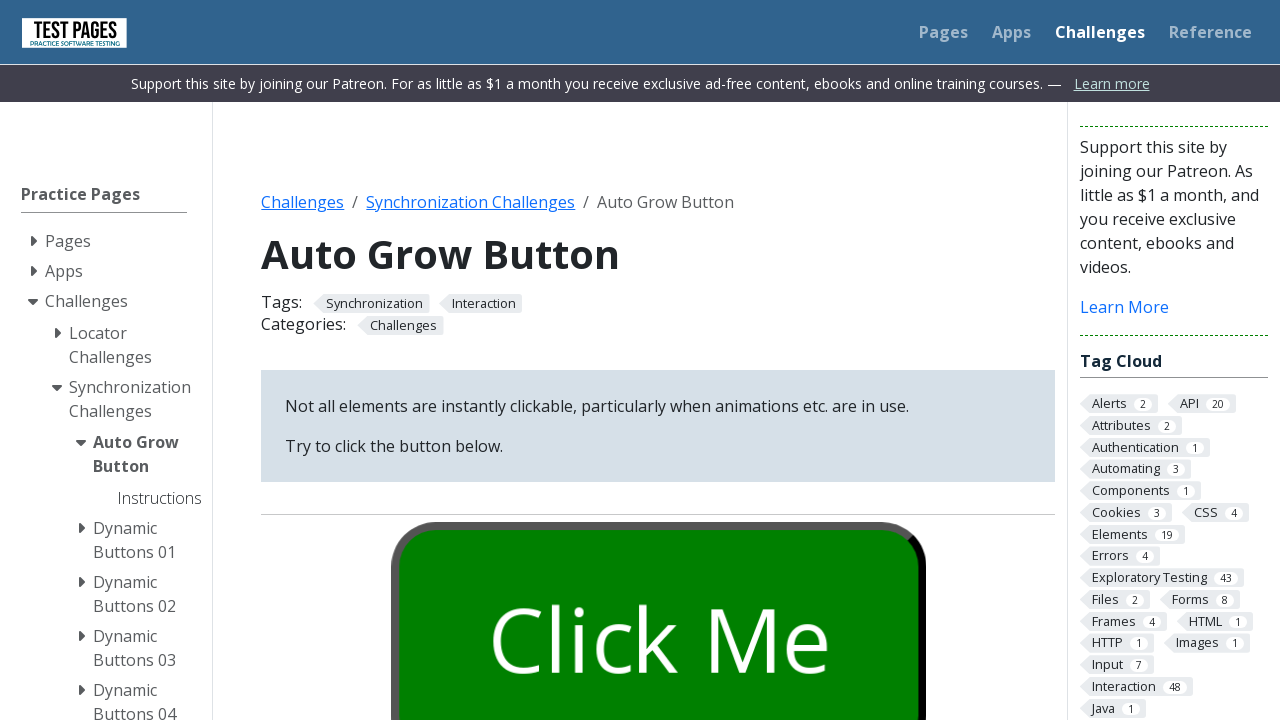

Clicked on the growing button at (658, 620) on #growbutton
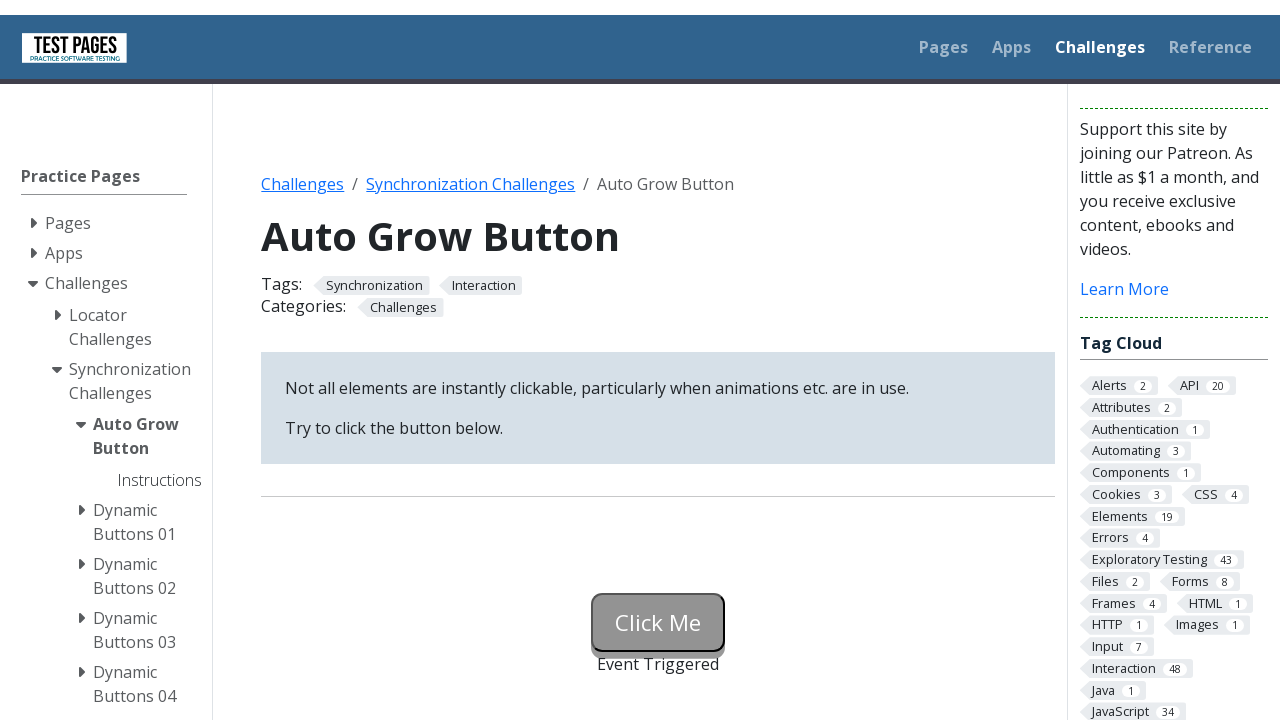

Verified that the event triggered message is displayed
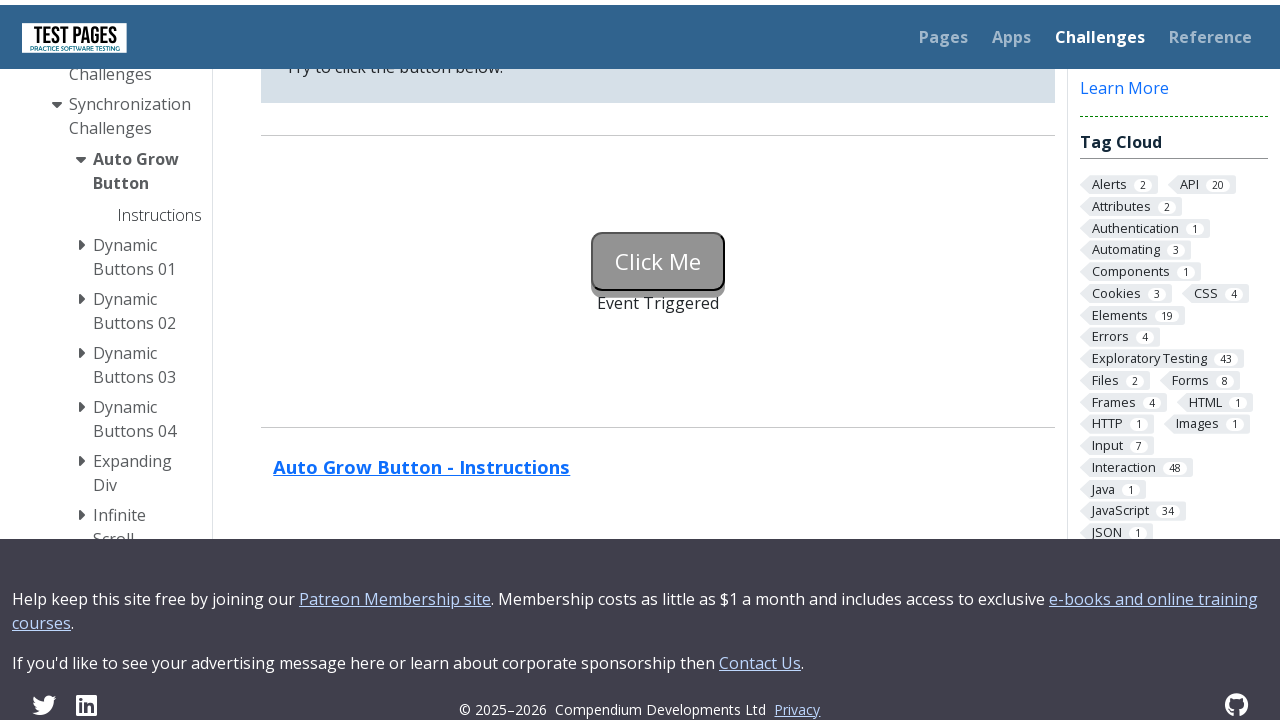

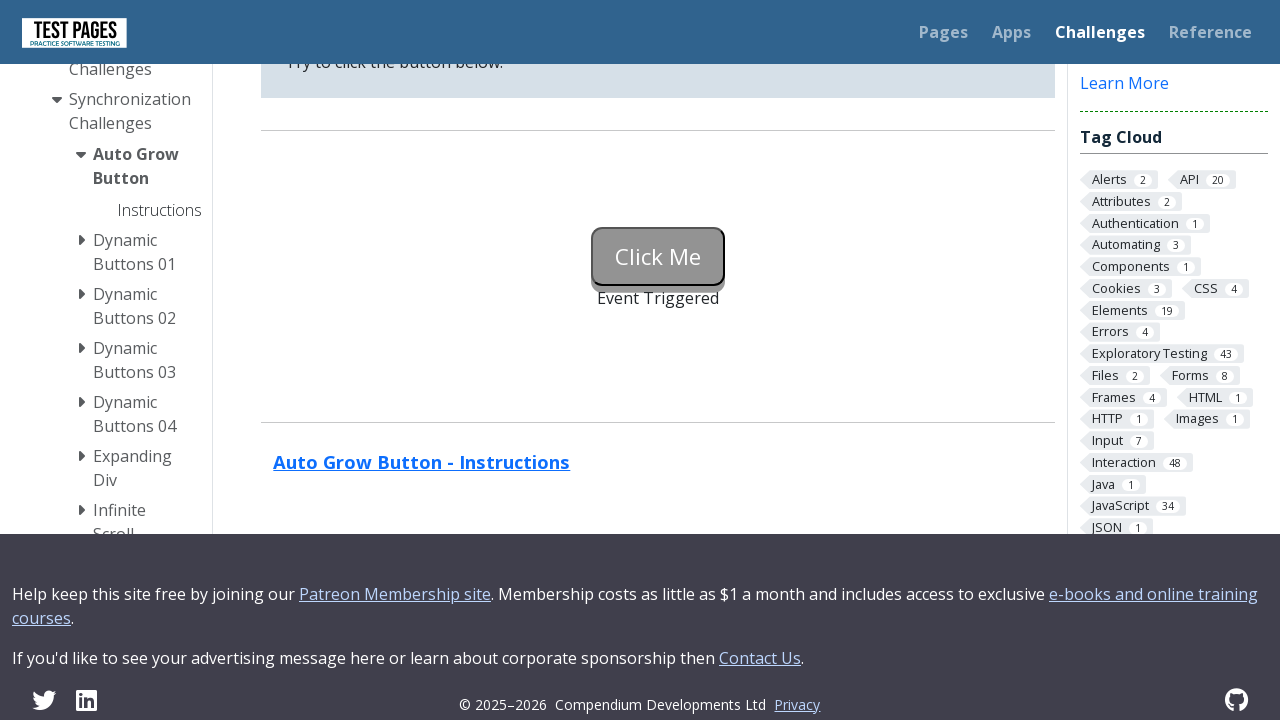